Tests the contact form functionality on DemoBlaze by opening the contact modal, filling in email, name, and message fields, then submitting the form and accepting the confirmation alert.

Starting URL: https://www.demoblaze.com/

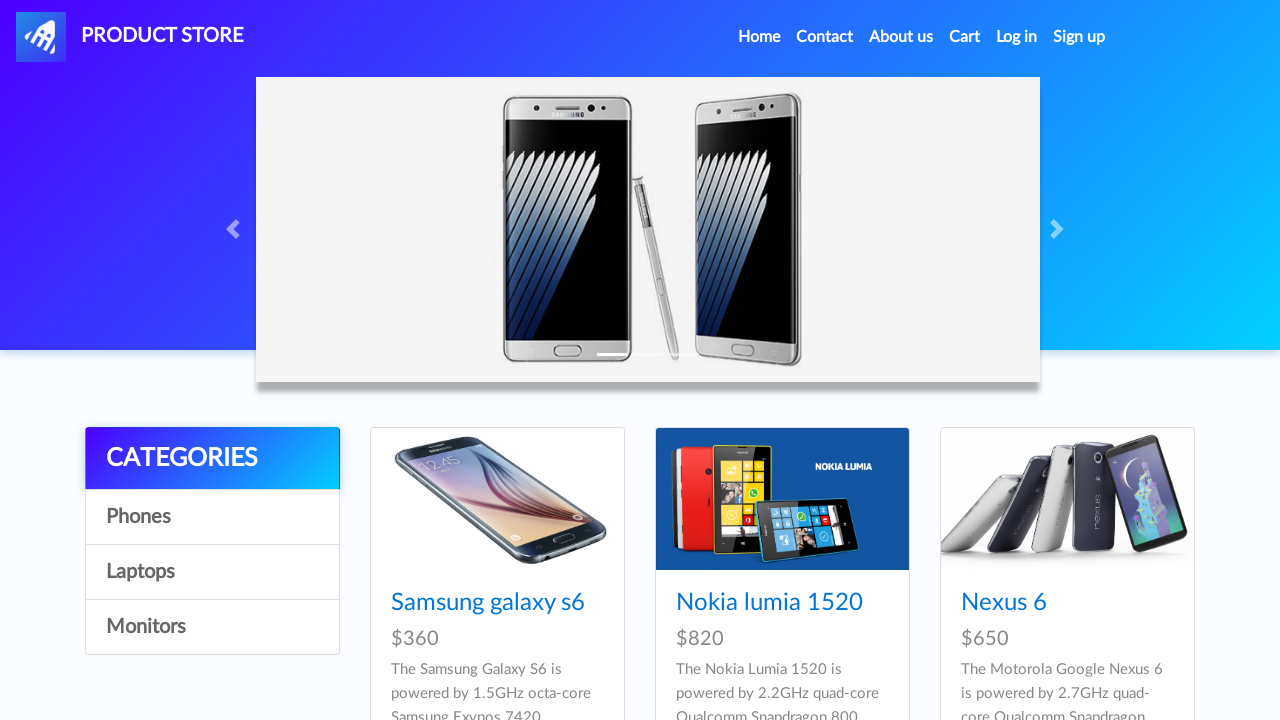

Clicked Contact menu in the header at (825, 37) on a[data-target='#exampleModal']
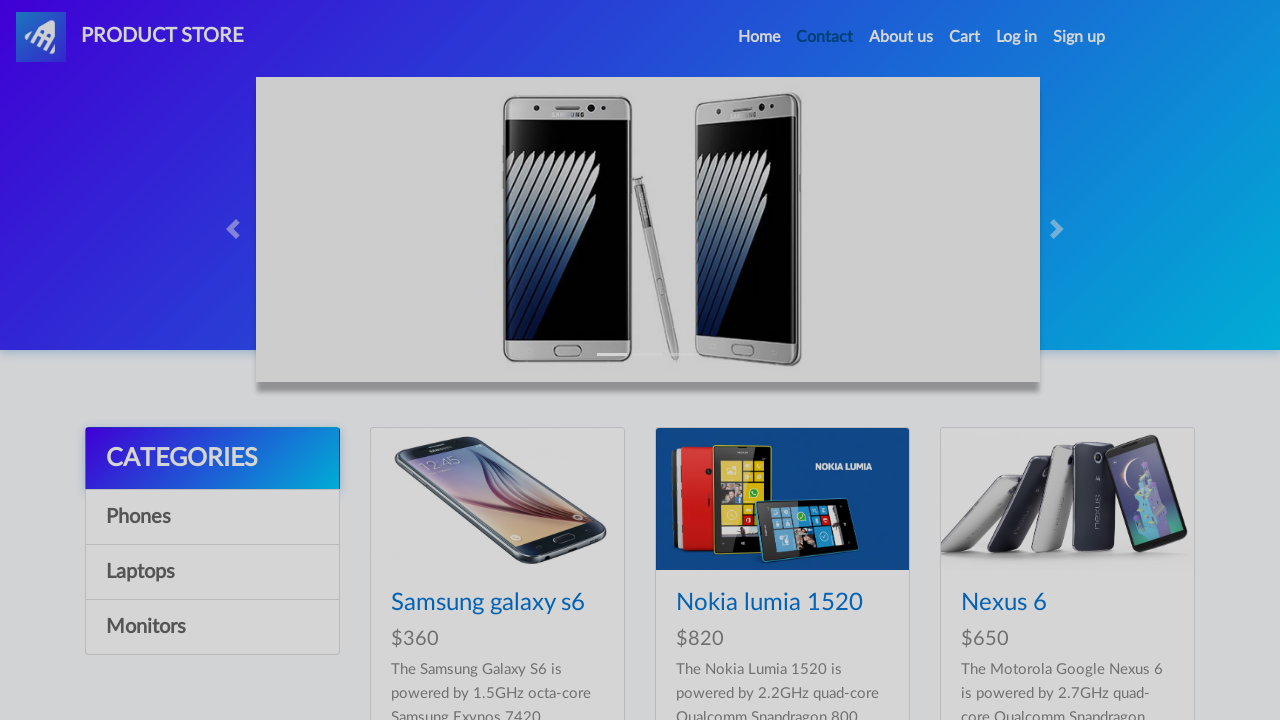

Contact modal is now visible
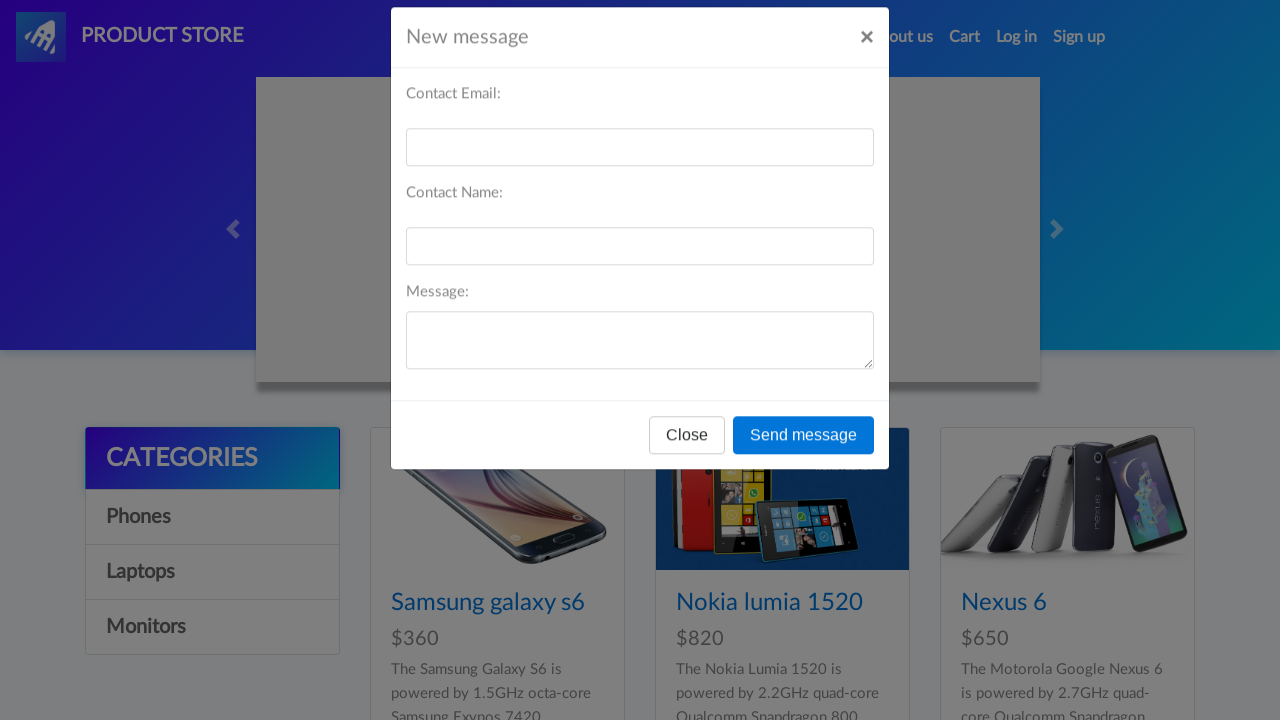

Filled contact email field with 'random_user_847@example.com' on #recipient-email
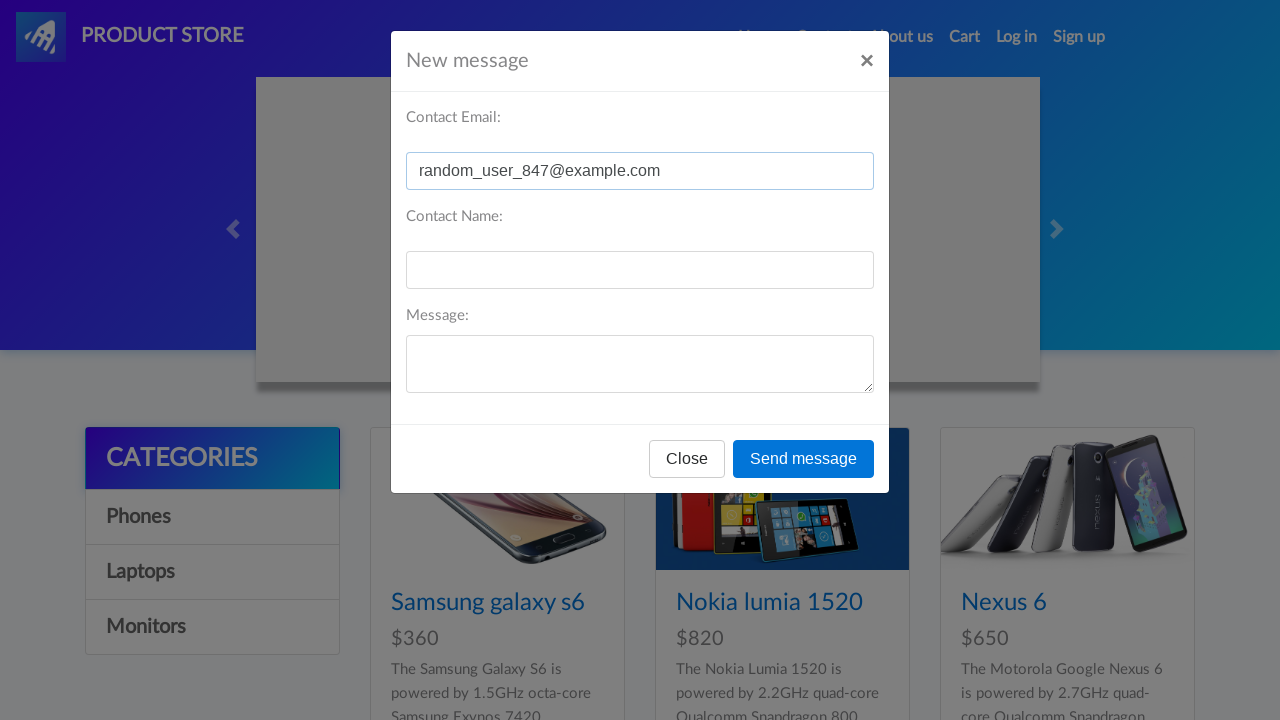

Filled contact name field with 'testuser_contact_392' on #recipient-name
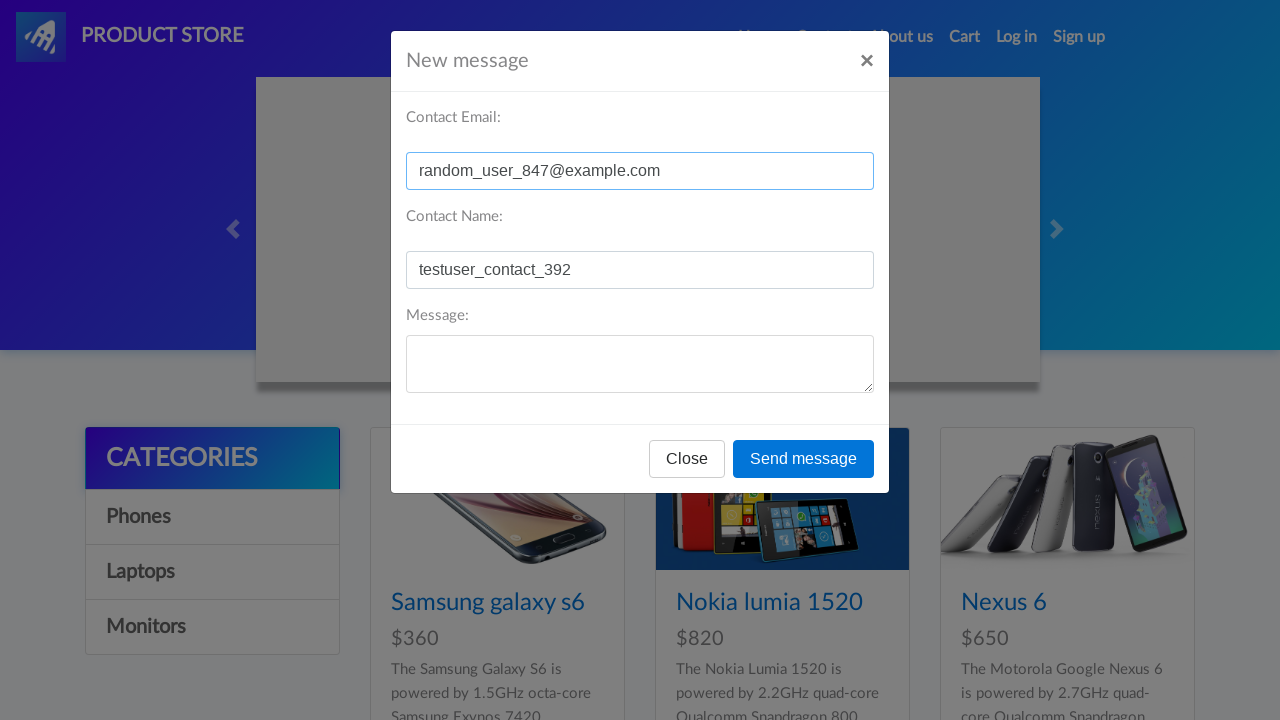

Filled contact message field with 'HELLO' on #message-text
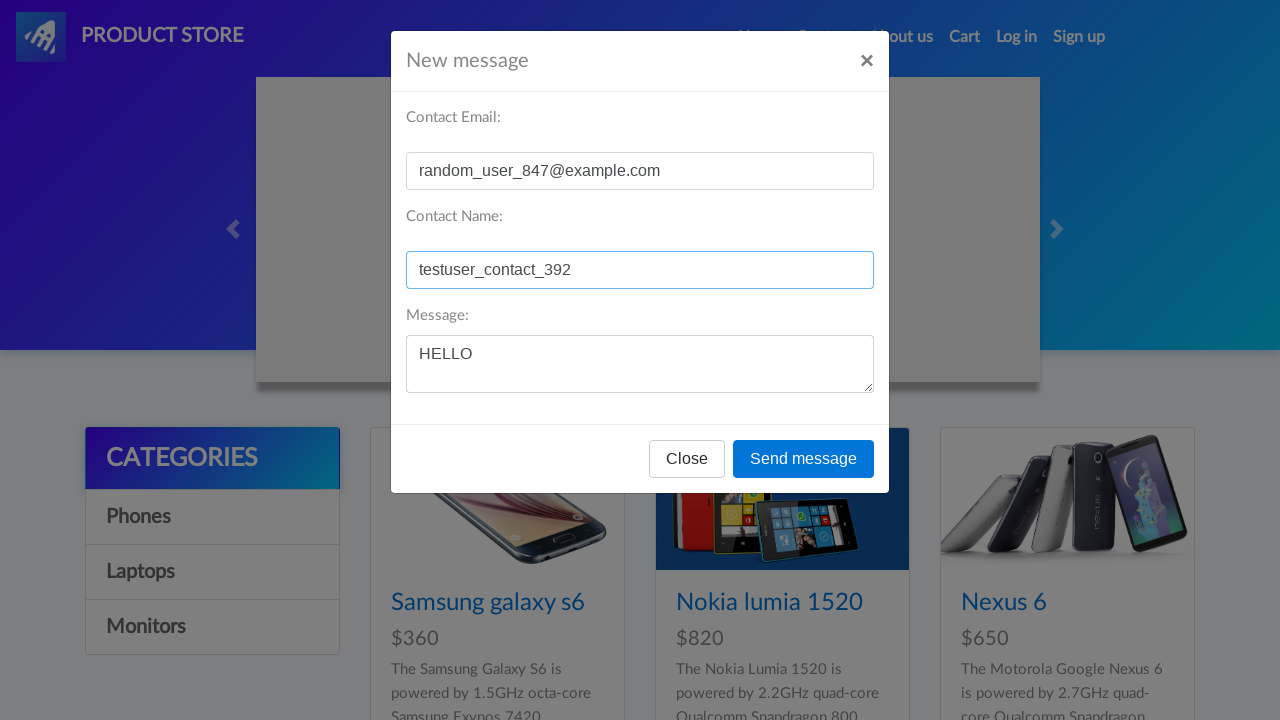

Set up dialog handler to accept confirmation alert
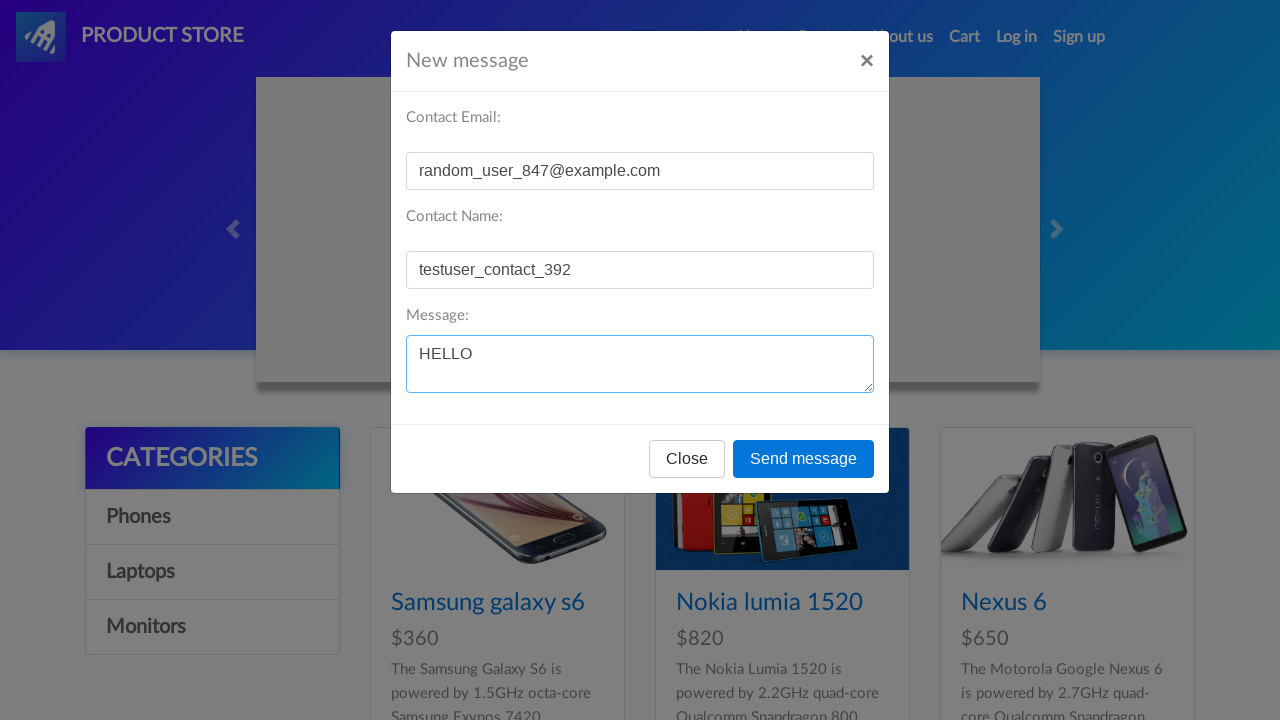

Clicked Send message button at (804, 459) on button[onclick='send()']
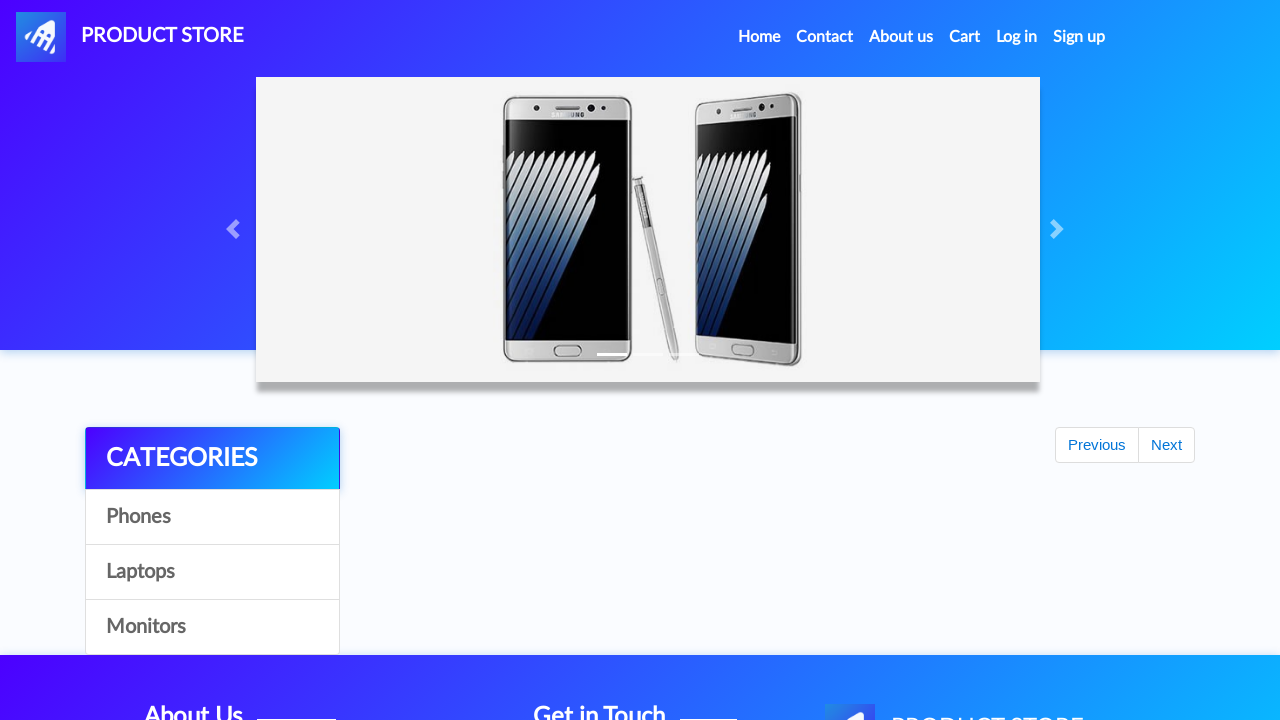

Waited for confirmation alert to be handled
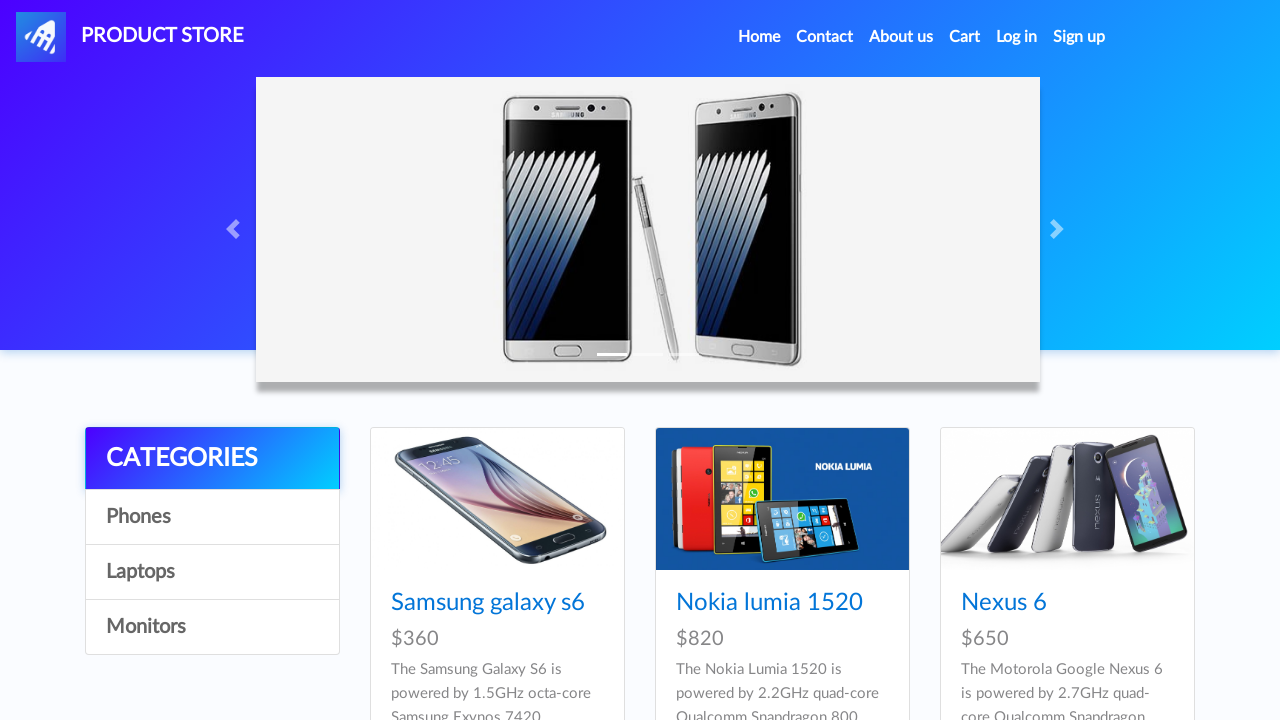

Clicked Sign up menu to verify page responsiveness at (1079, 37) on a[data-target='#signInModal']
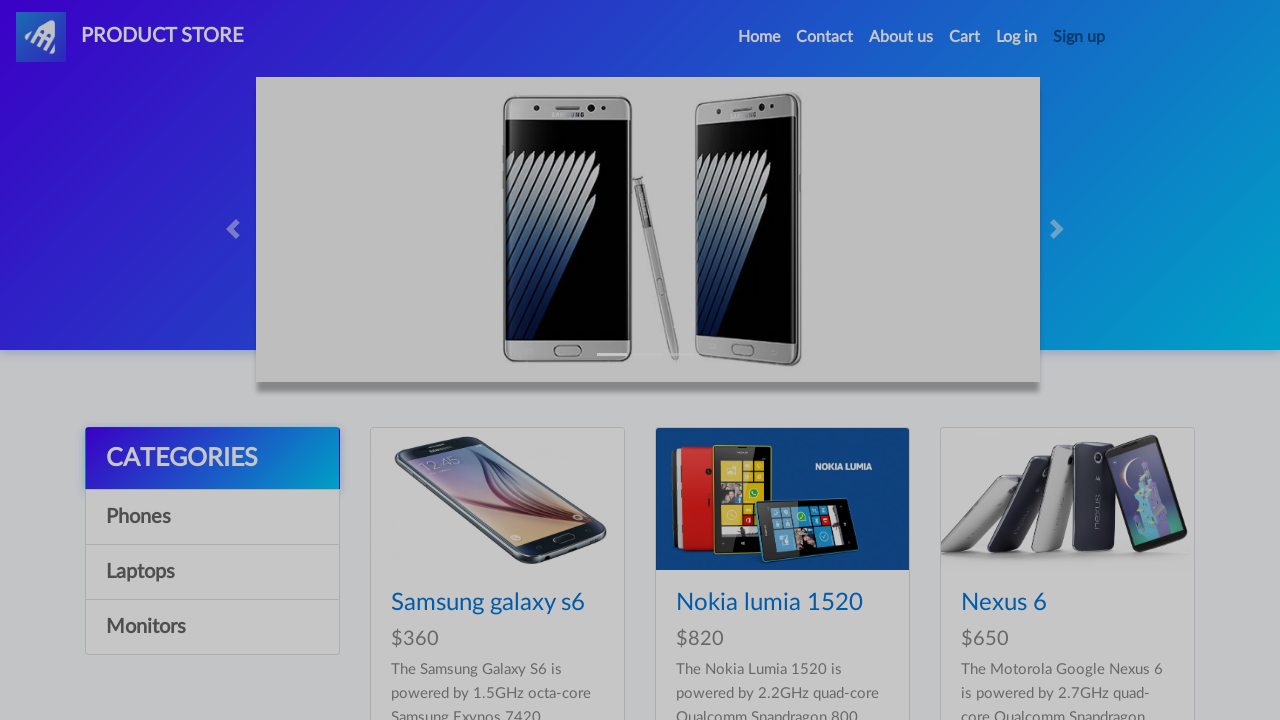

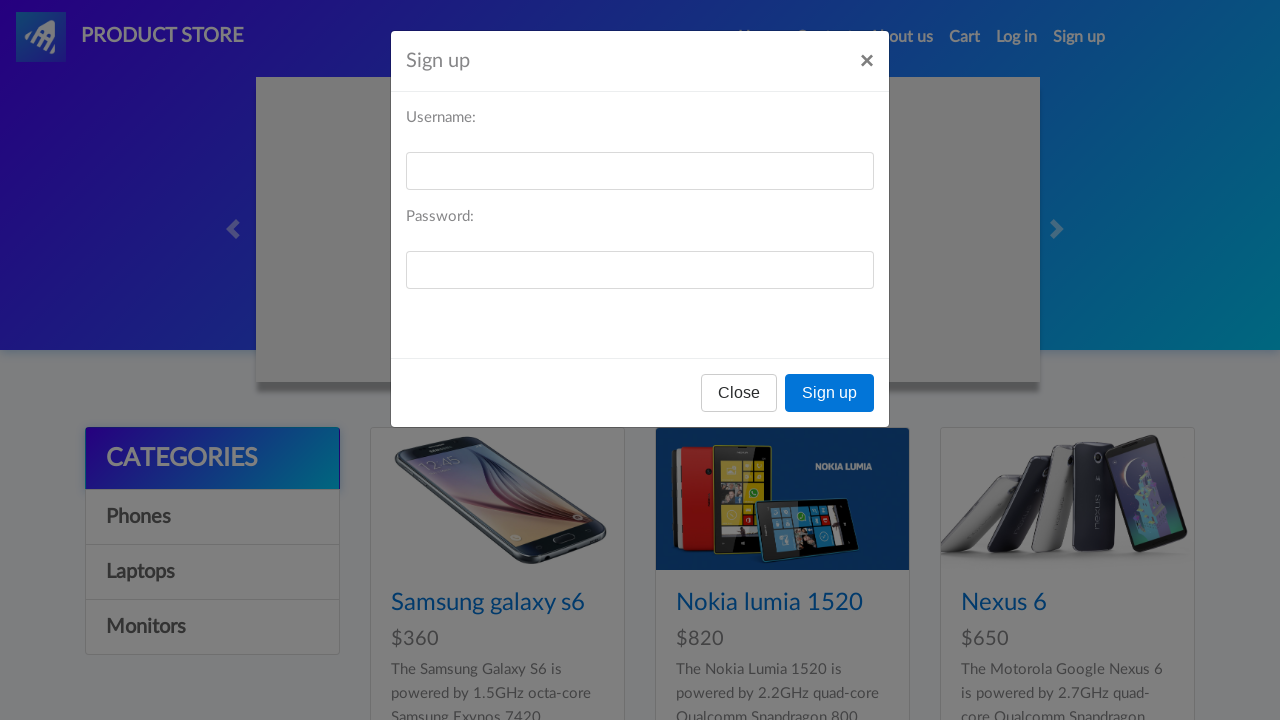